Tests A/B test opt-out functionality by visiting the A/B test page, adding an opt-out cookie, refreshing, and verifying the page shows "No A/B Test" heading.

Starting URL: http://the-internet.herokuapp.com/abtest

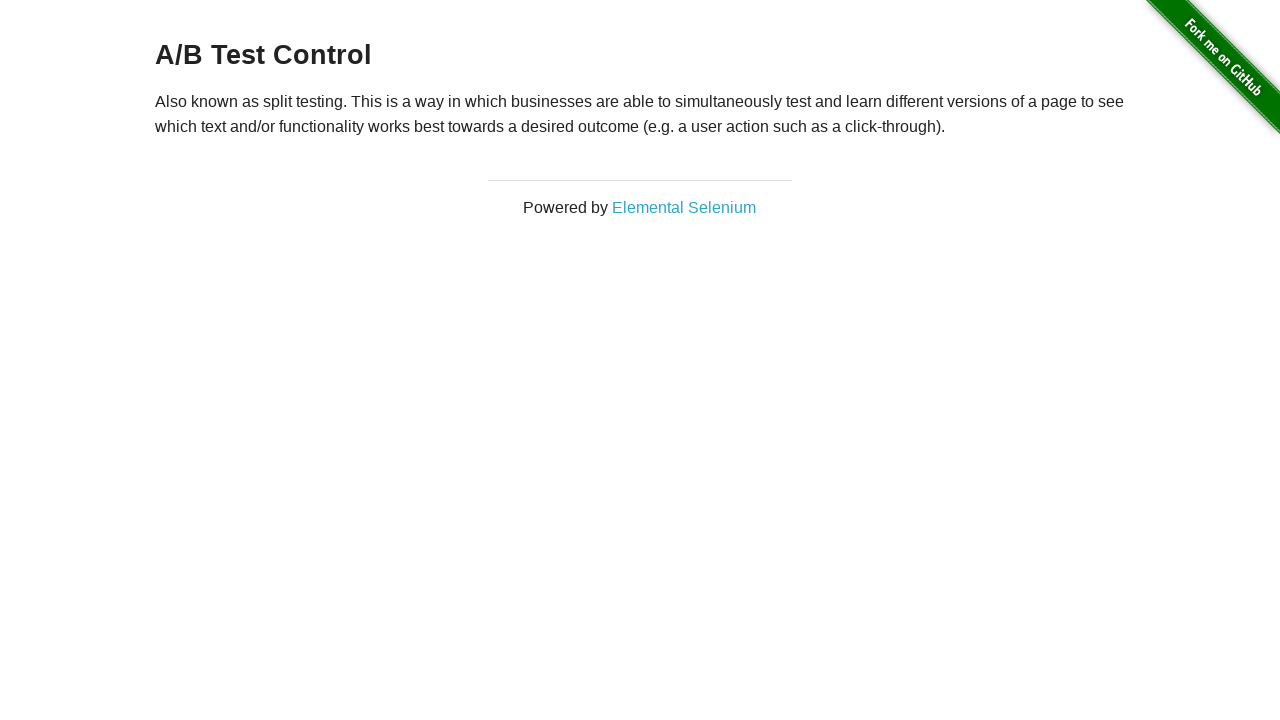

Navigated to A/B test page
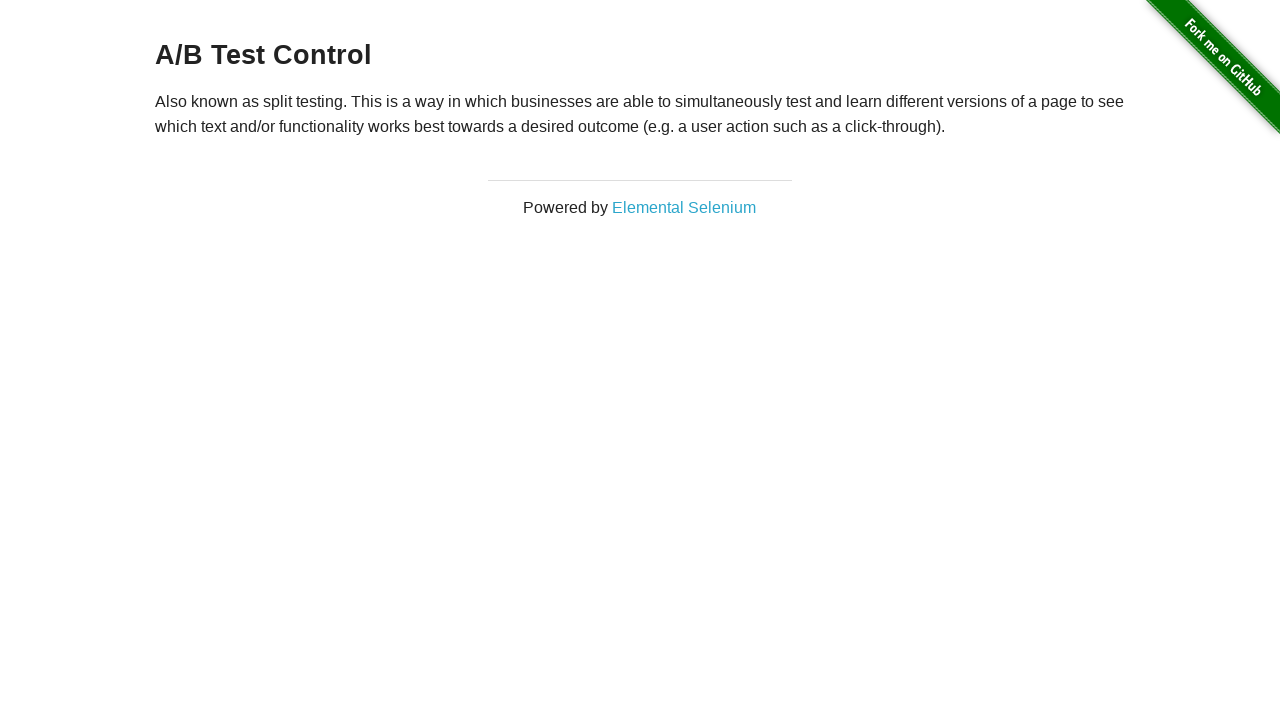

Retrieved initial heading text from page
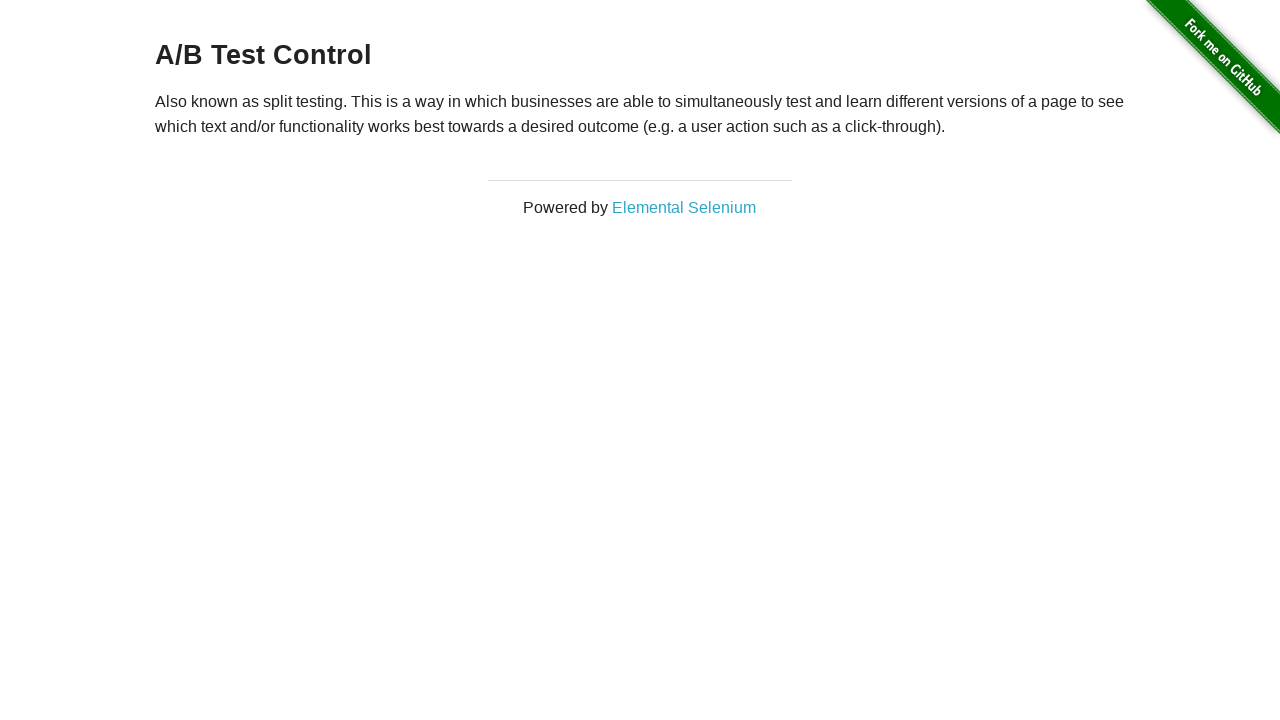

Added optimizelyOptOut cookie to opt out of A/B test
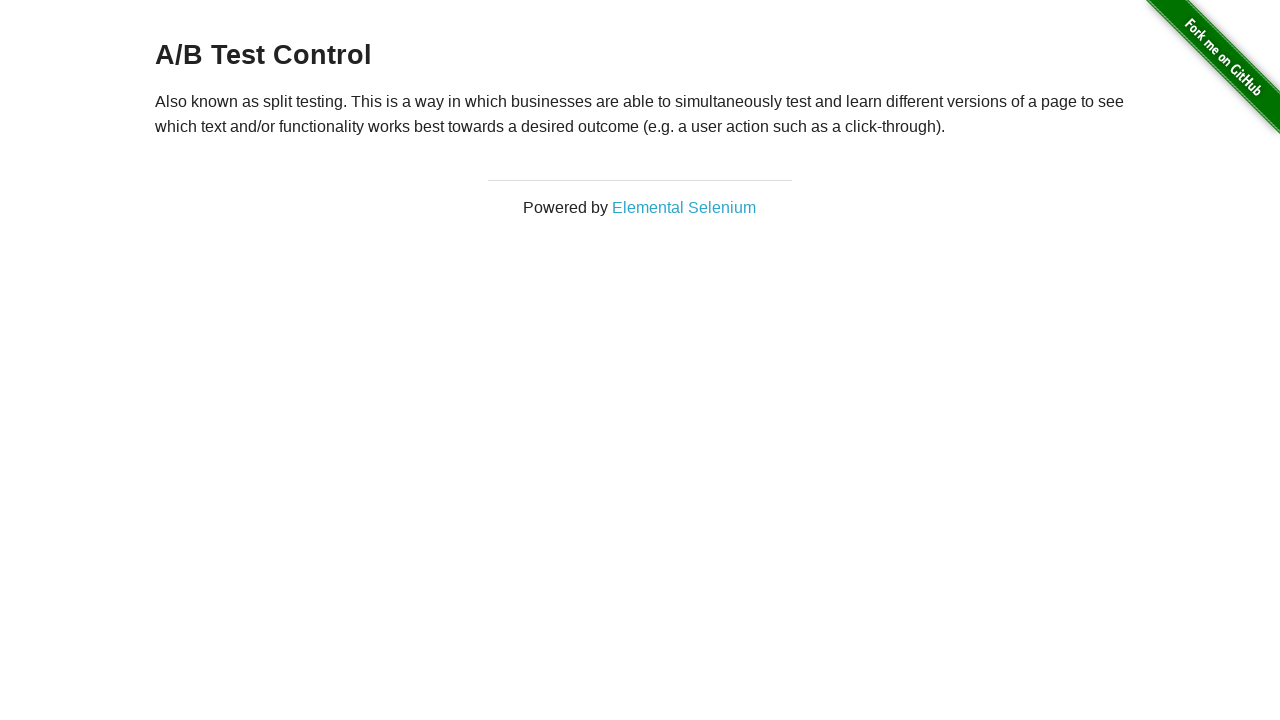

Reloaded page after adding opt-out cookie
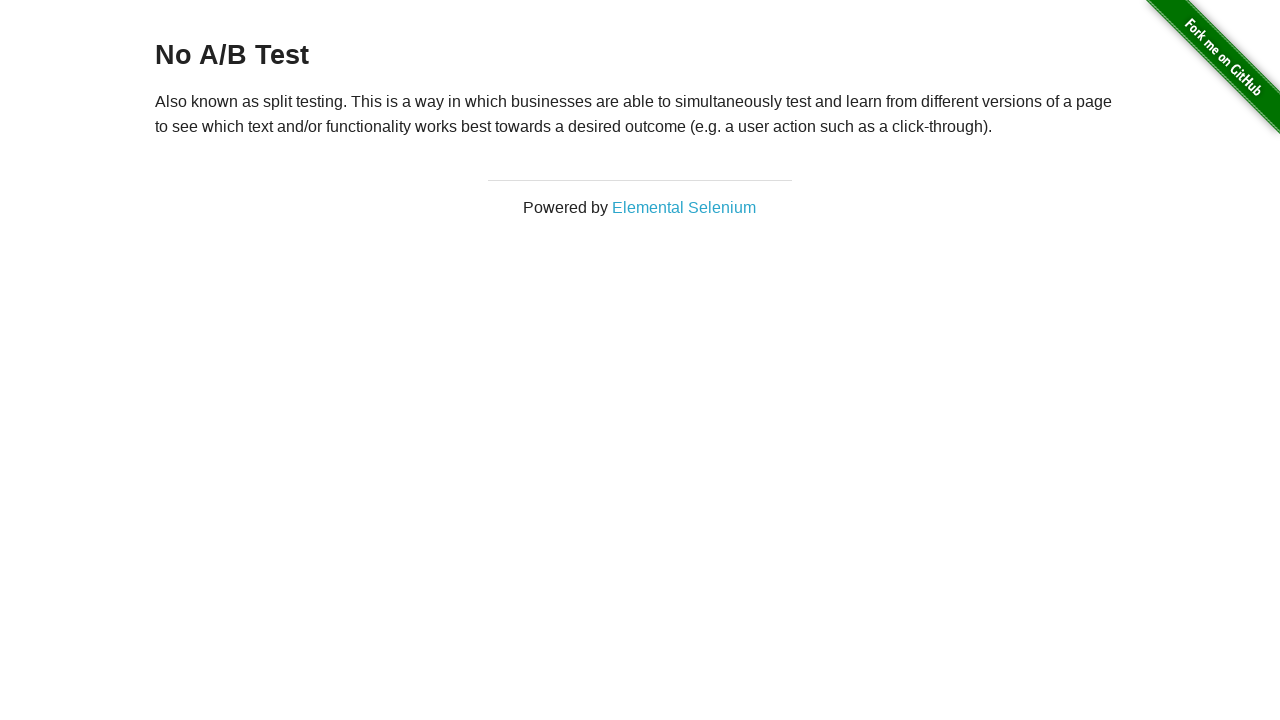

Retrieved heading text after page reload
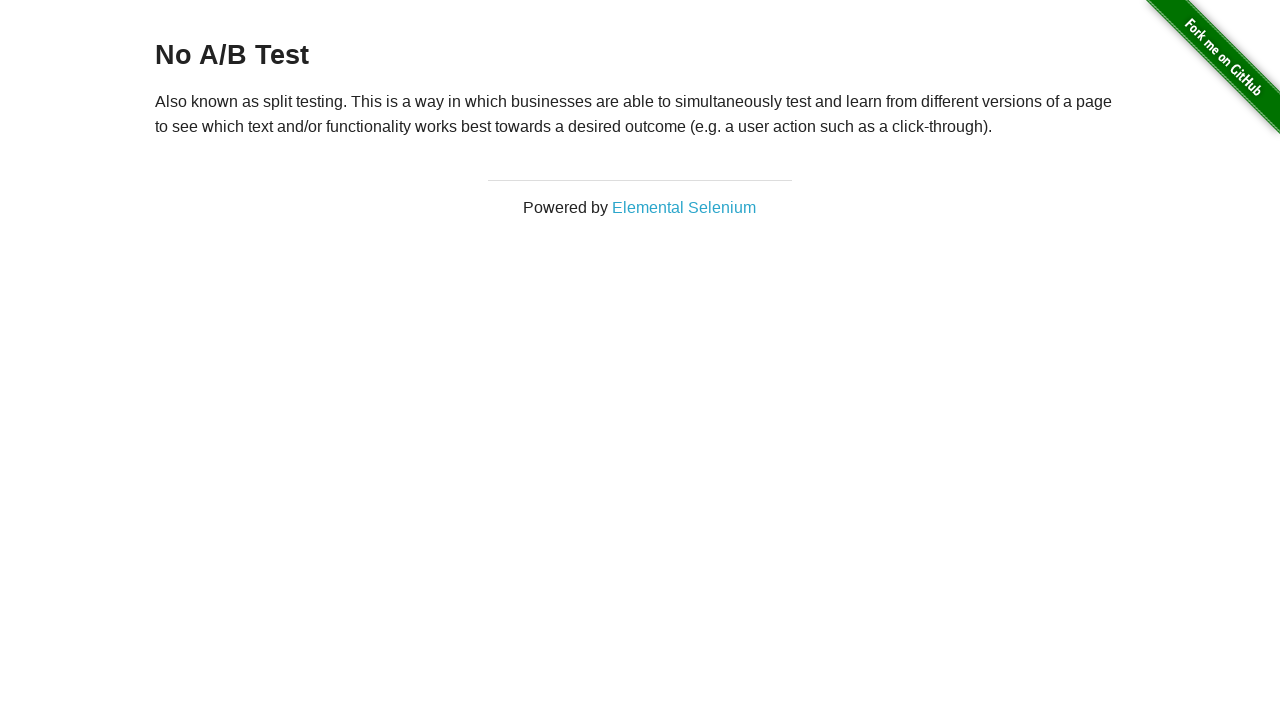

Verified page displays 'No A/B Test' heading
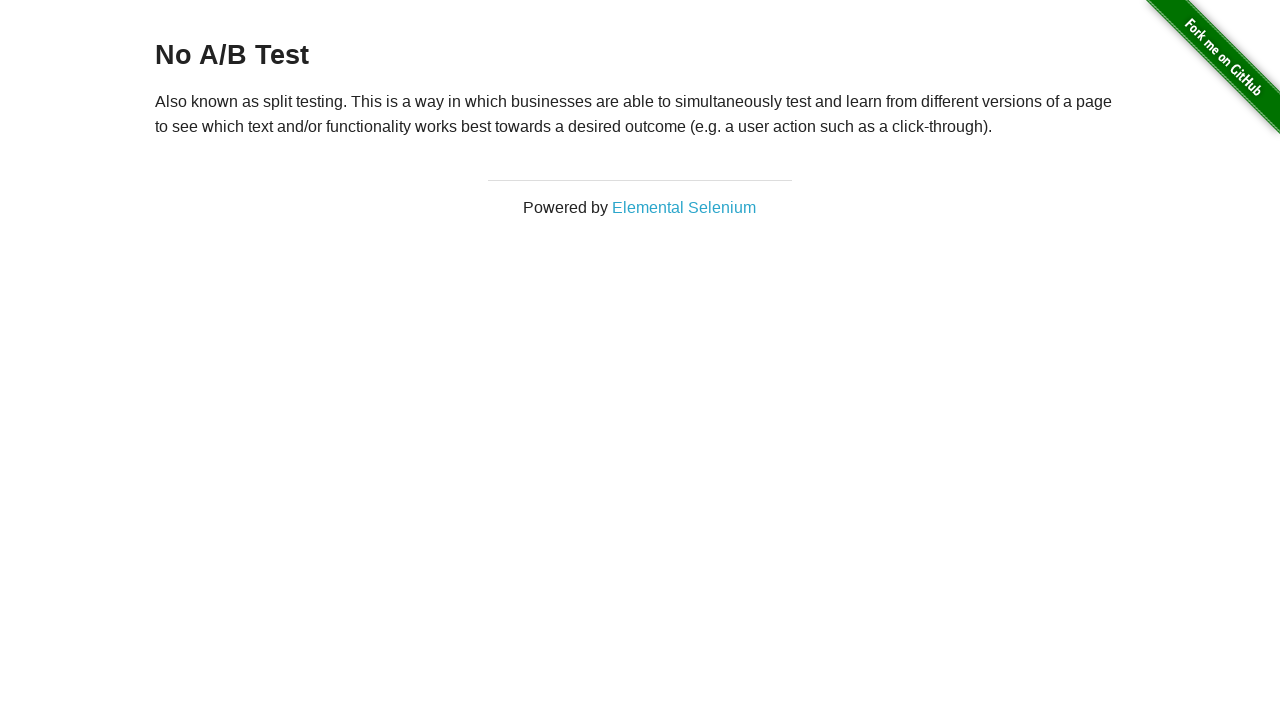

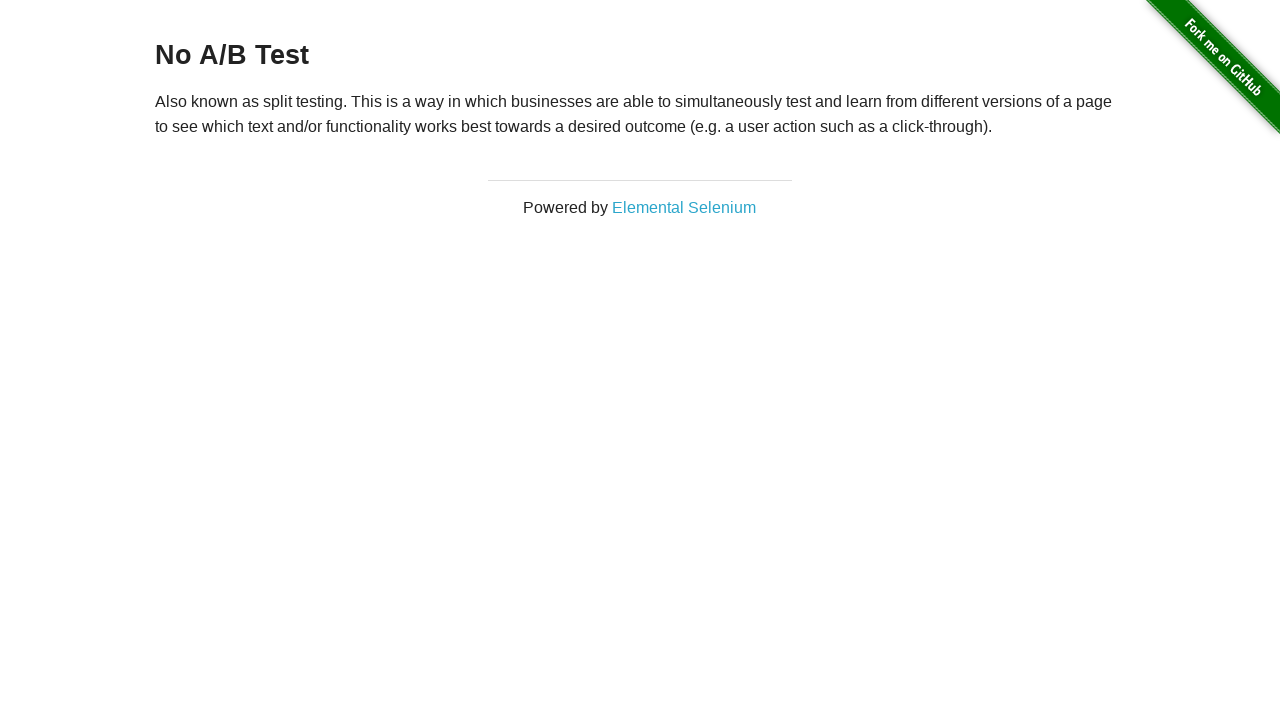